Tests text input functionality by entering text into an input field and clicking a button, which updates the button's text to match the input value

Starting URL: http://uitestingplayground.com/textinput

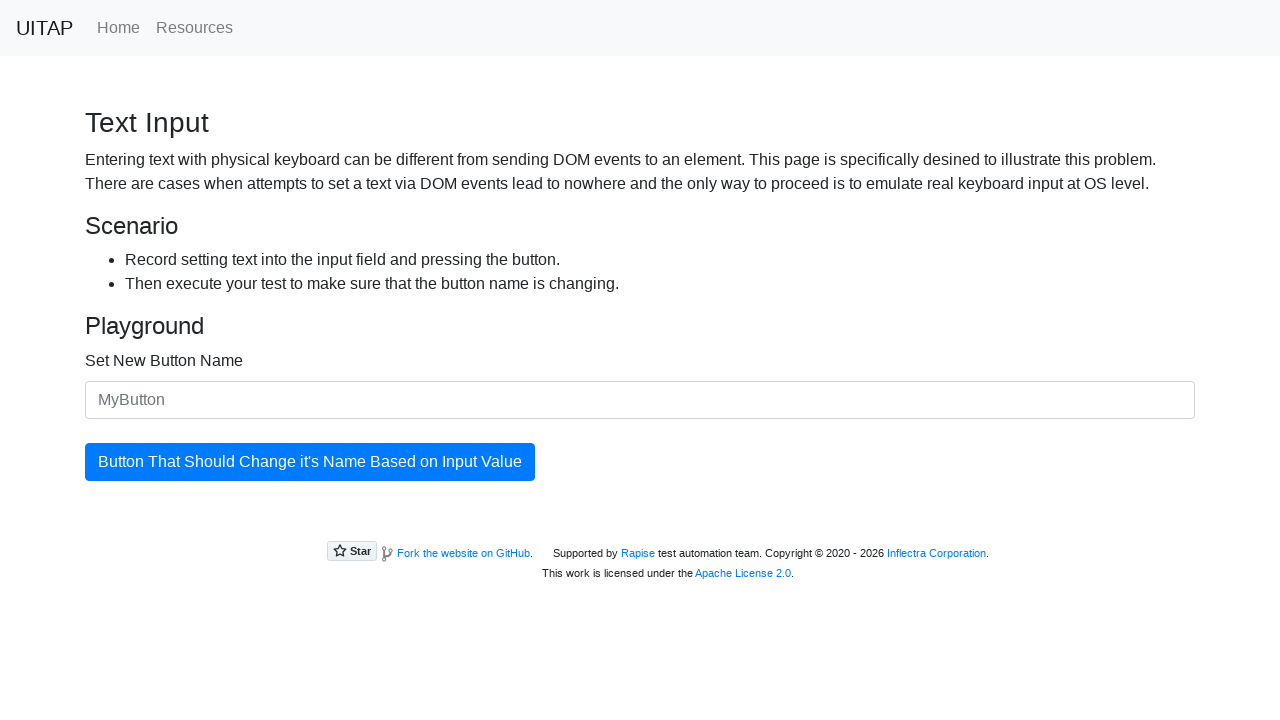

Entered 'SkyPro' into the input field on #newButtonName
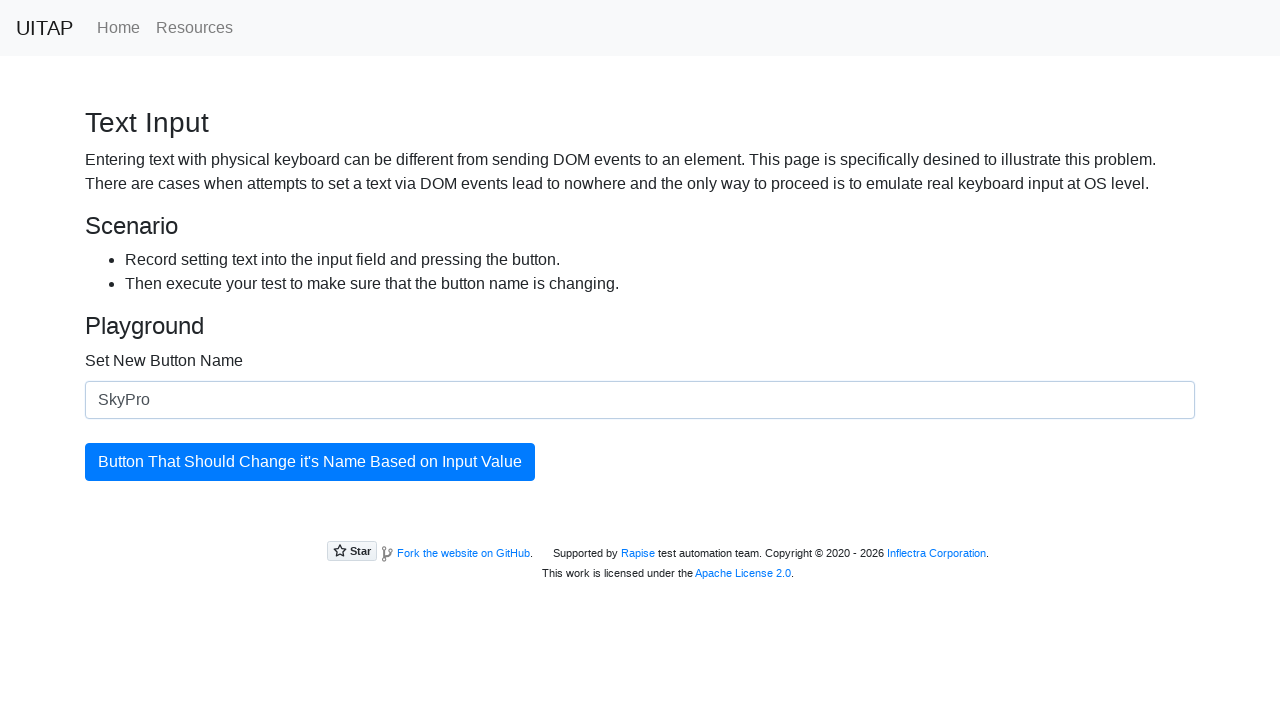

Clicked the blue button to update at (310, 462) on #updatingButton
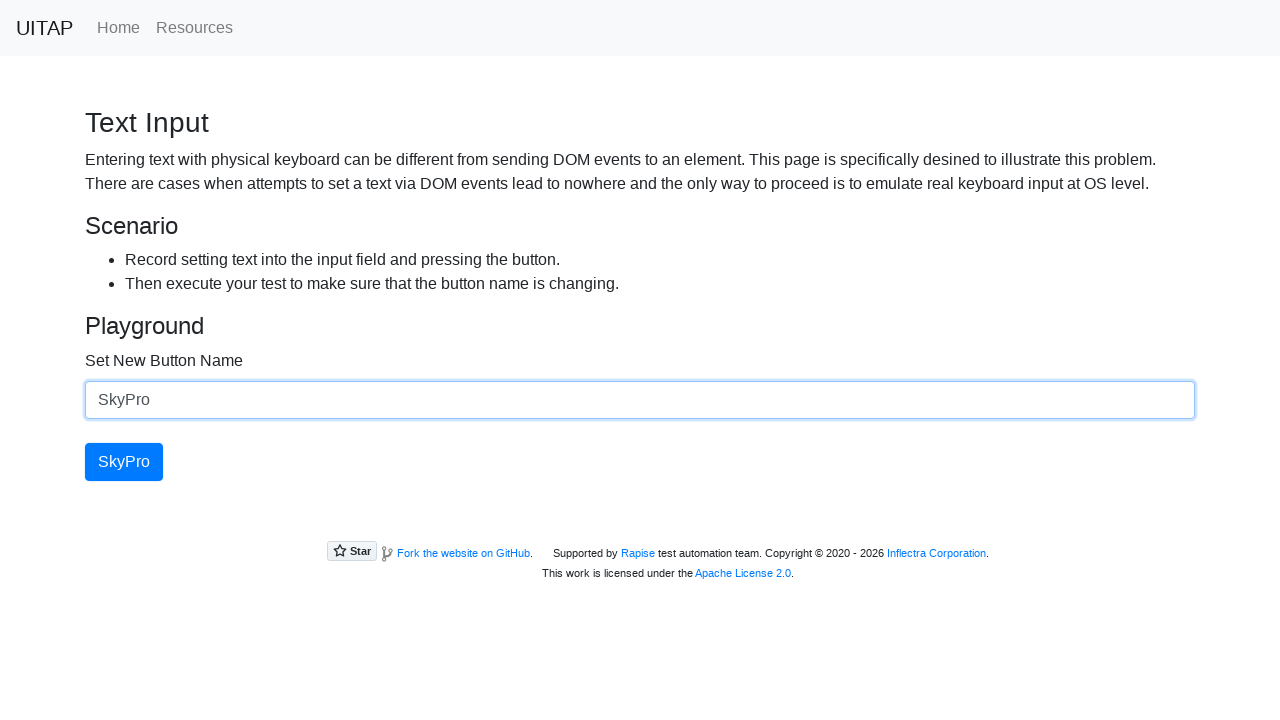

Button text updated to 'SkyPro'
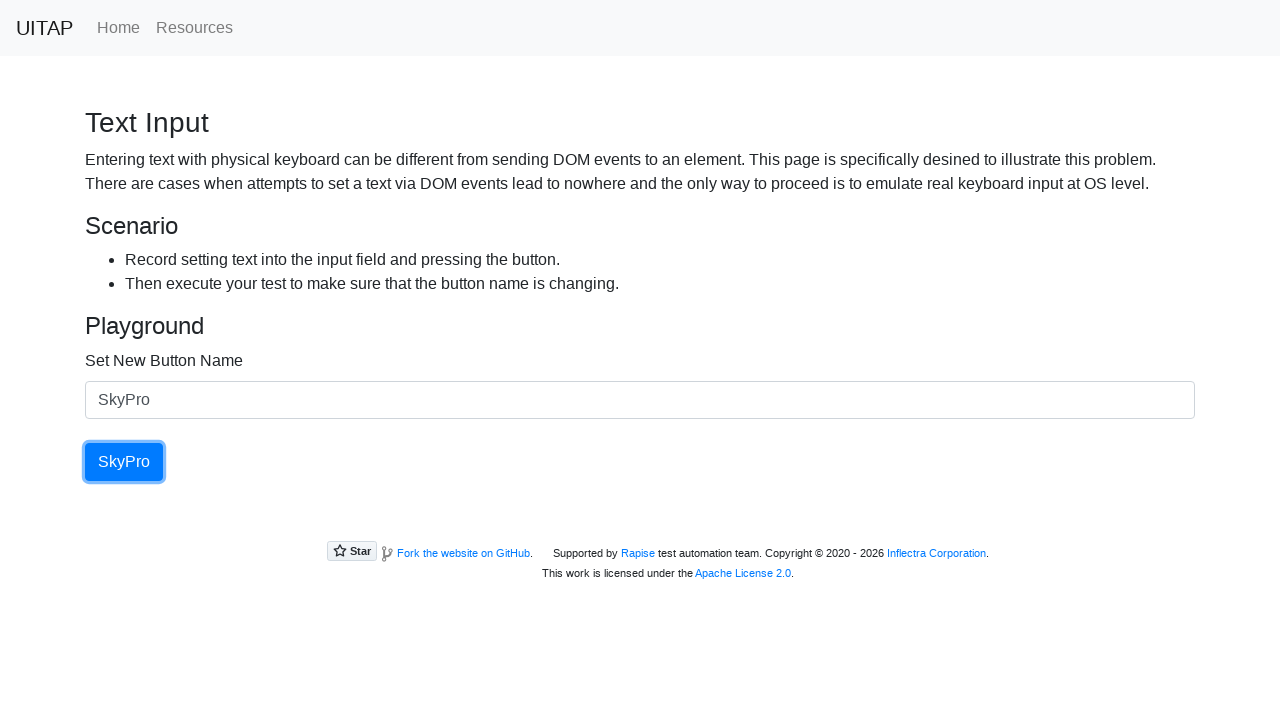

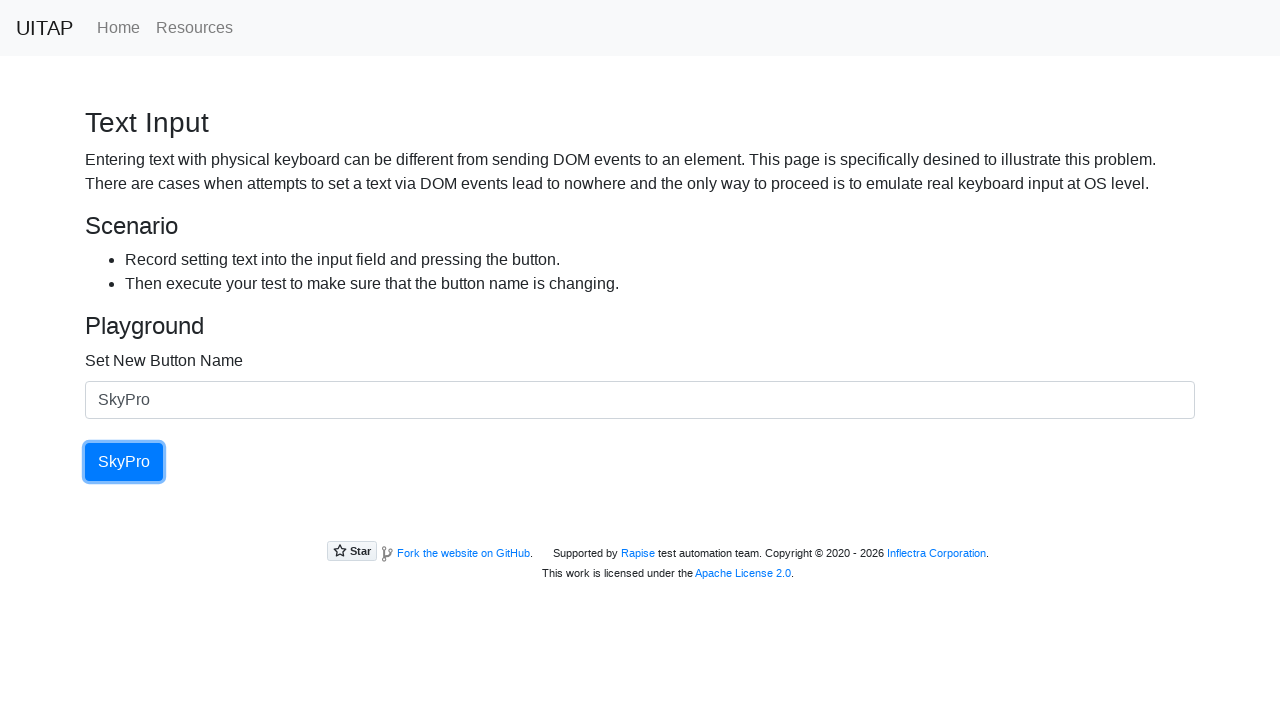